Opens the Boeing website homepage and verifies it loads successfully

Starting URL: https://www.boeing.com/

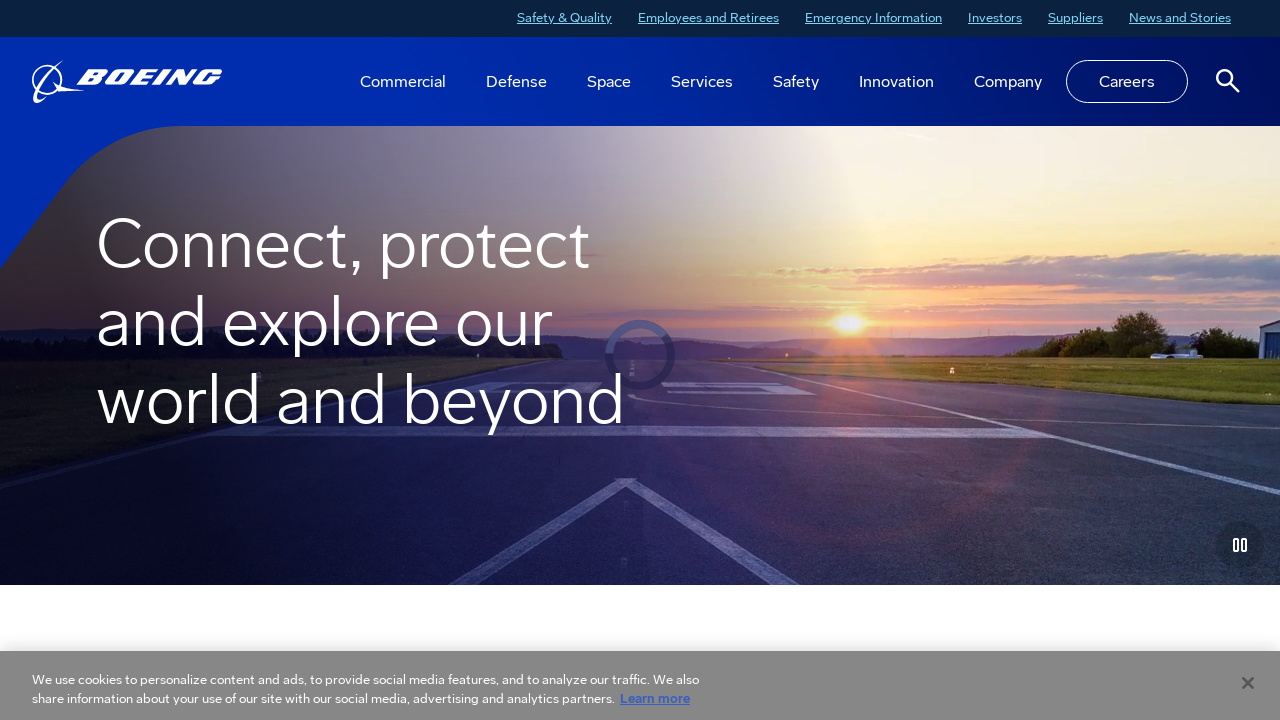

Navigated to Boeing homepage
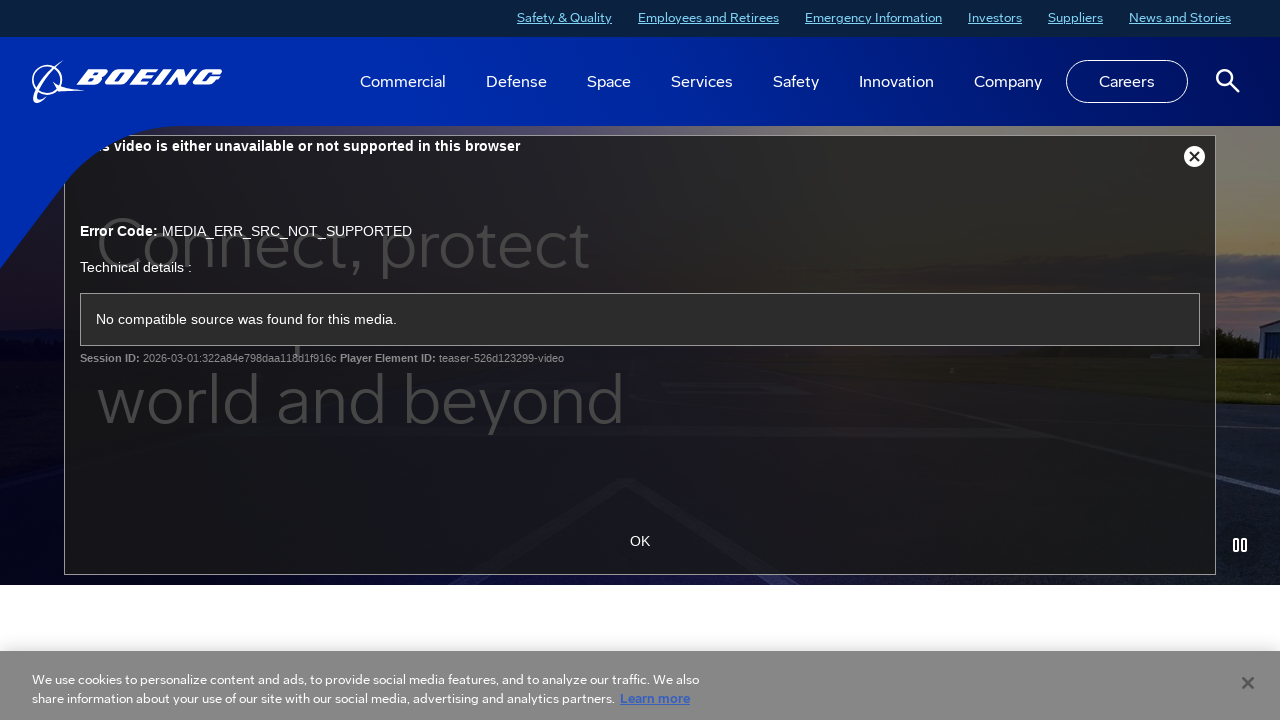

Boeing homepage DOM content loaded successfully
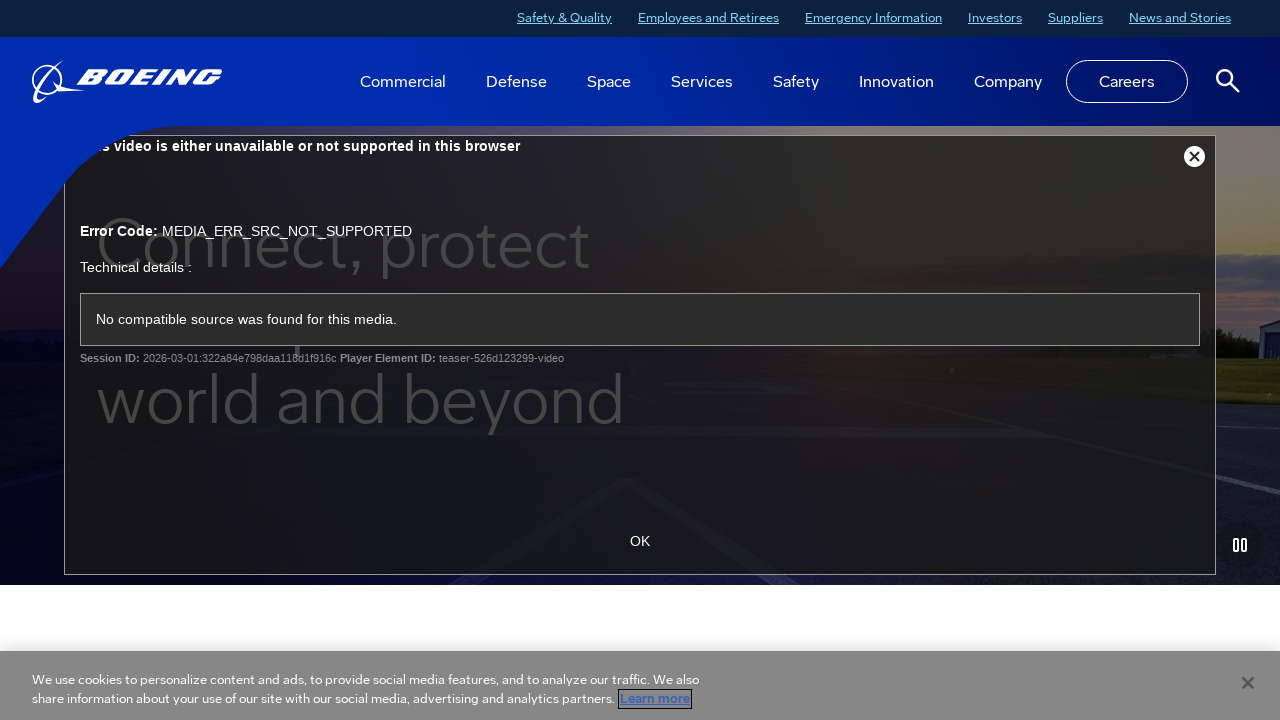

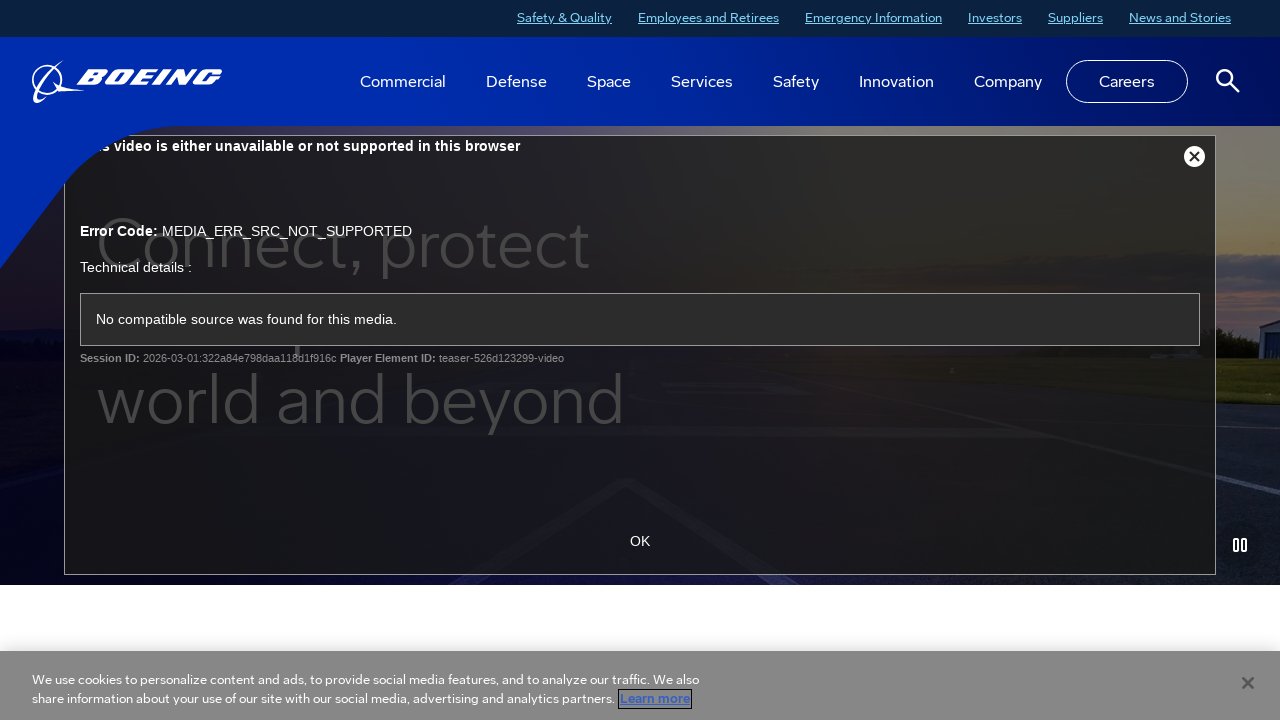